Tests dropdown menu navigation by hovering over categories, then Data Science submenu, and clicking on Python option

Starting URL: https://uncodemy.com/

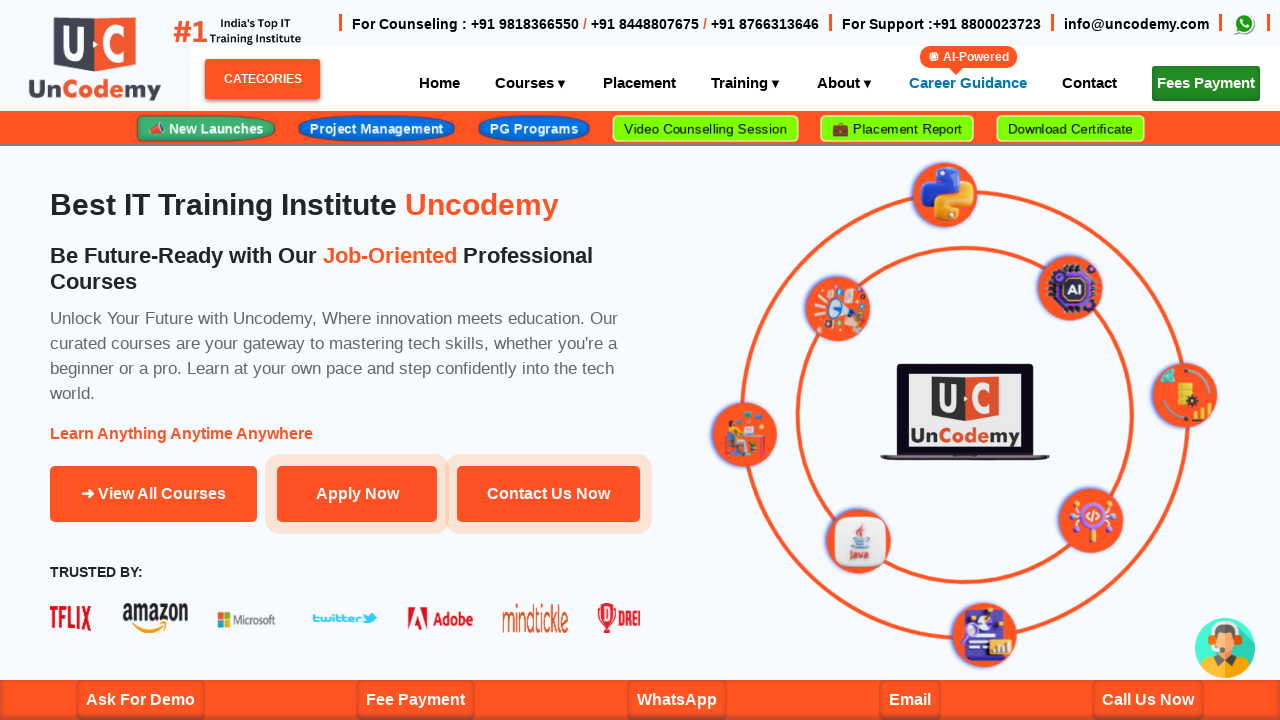

Hovered over Categories button to reveal dropdown menu at (262, 79) on xpath=//span[@id='categoriesBtn']
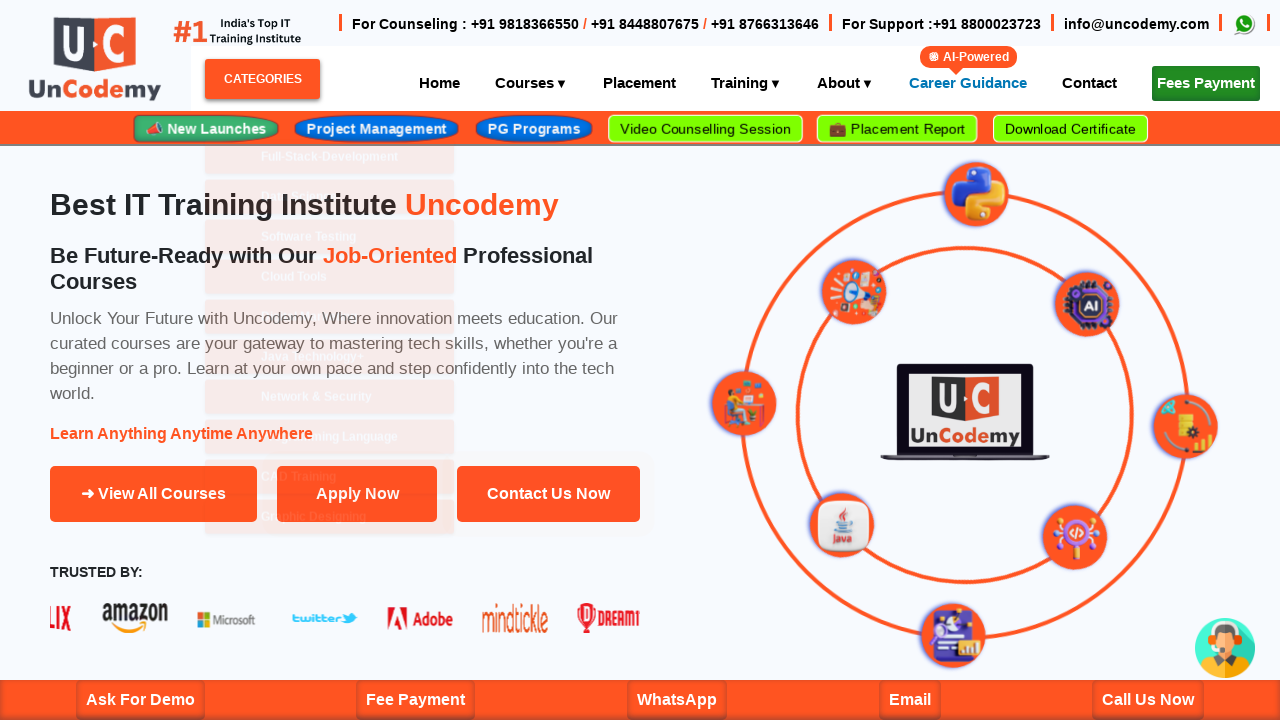

Hovered over Data Science submenu item at (330, 160) on xpath=//a[normalize-space()='Data Science']
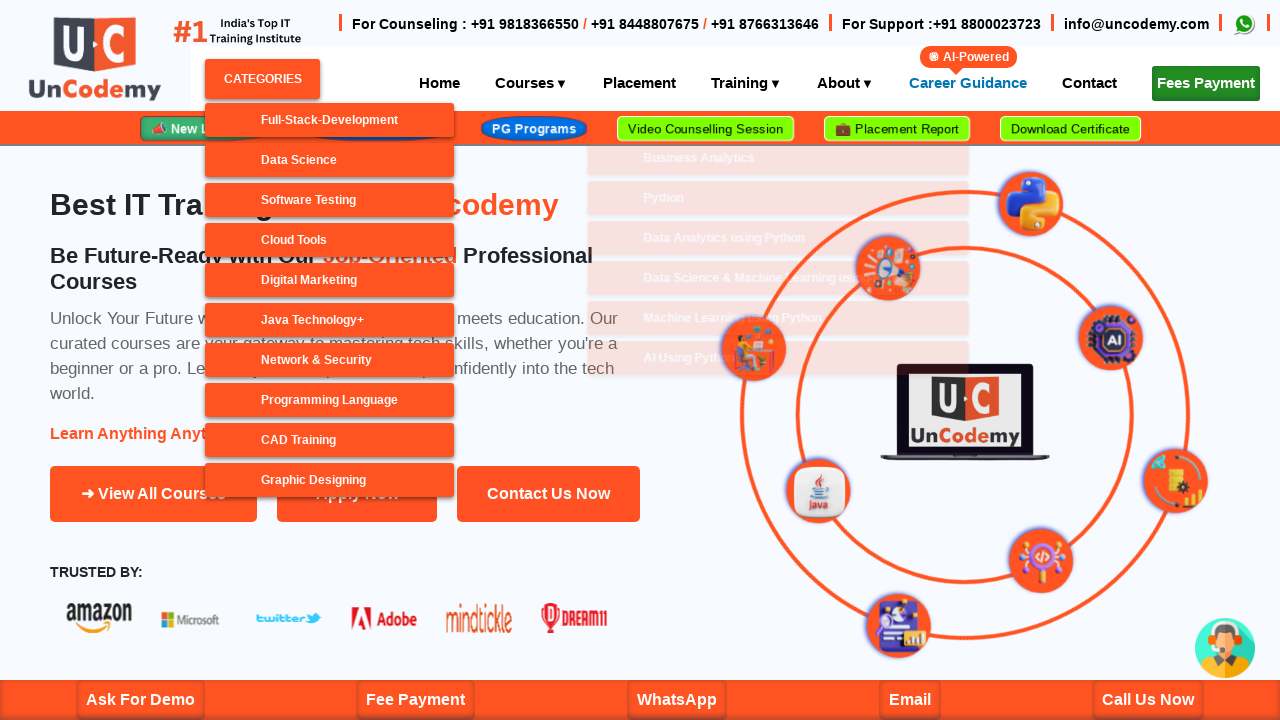

Clicked on Python option in dropdown menu at (650, 198) on xpath=//a[normalize-space()='Python']
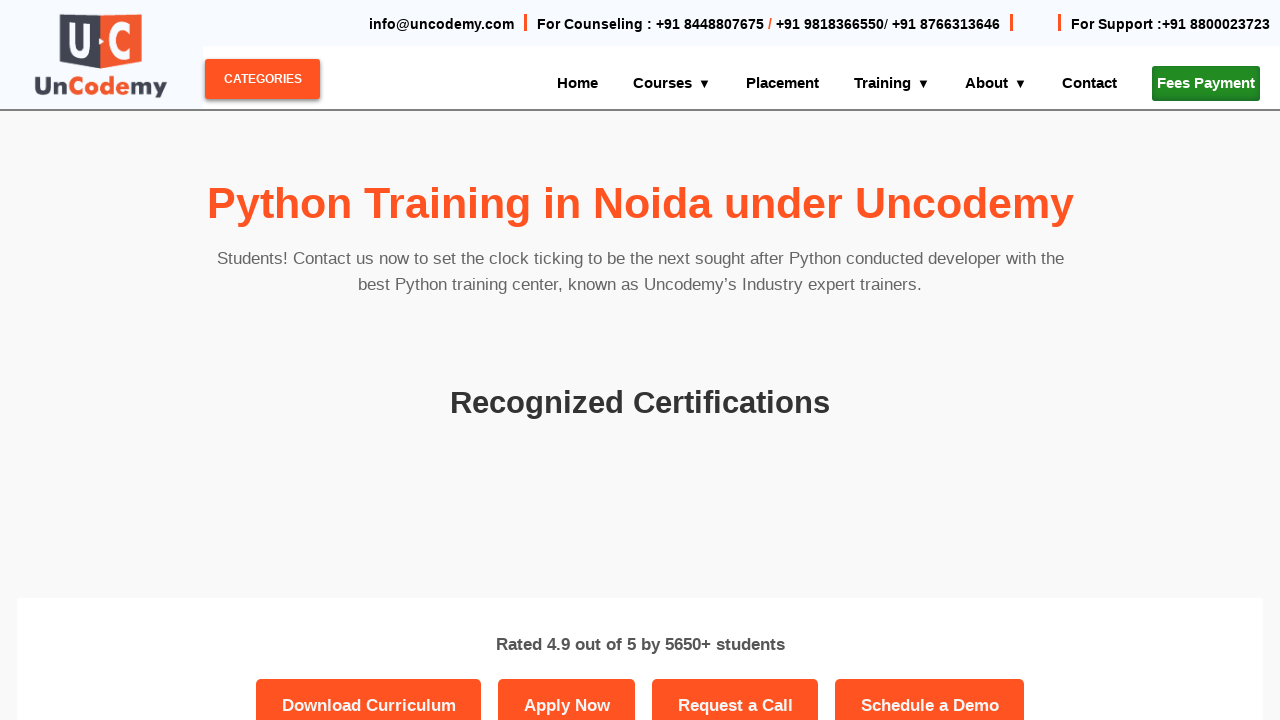

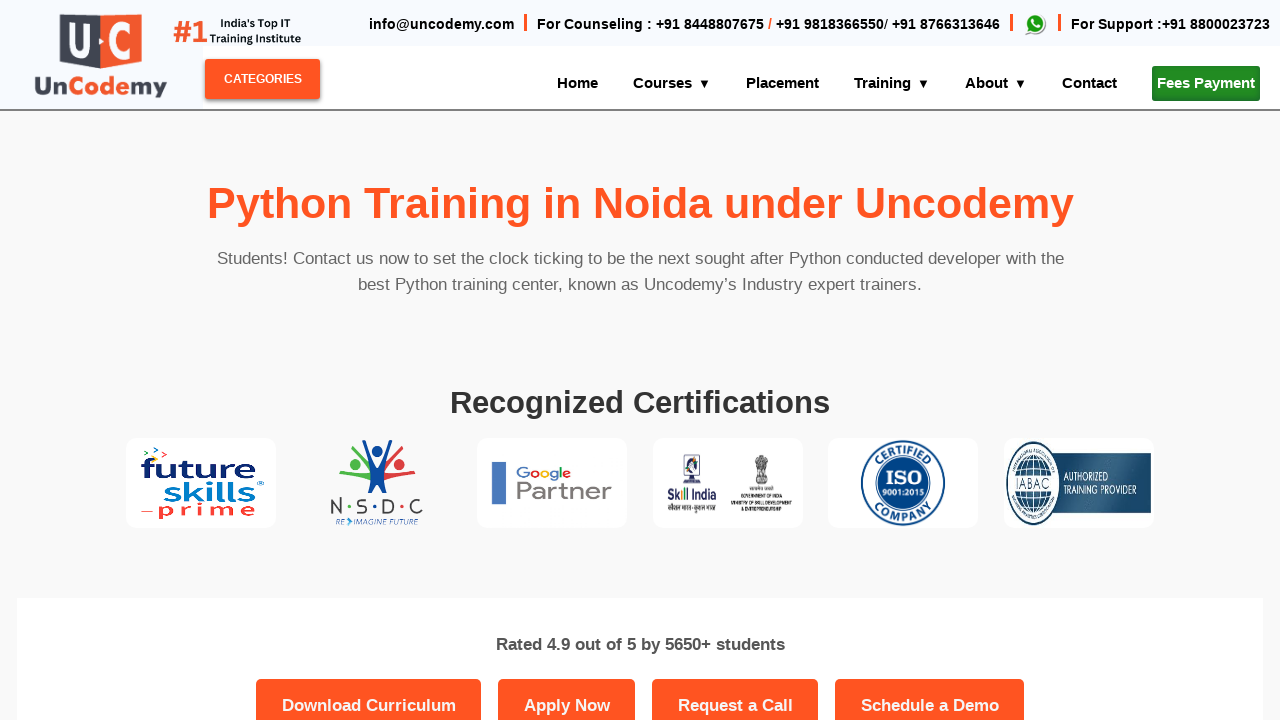